Tests editing a todo item by double-clicking, filling new text, and pressing Enter

Starting URL: https://demo.playwright.dev/todomvc

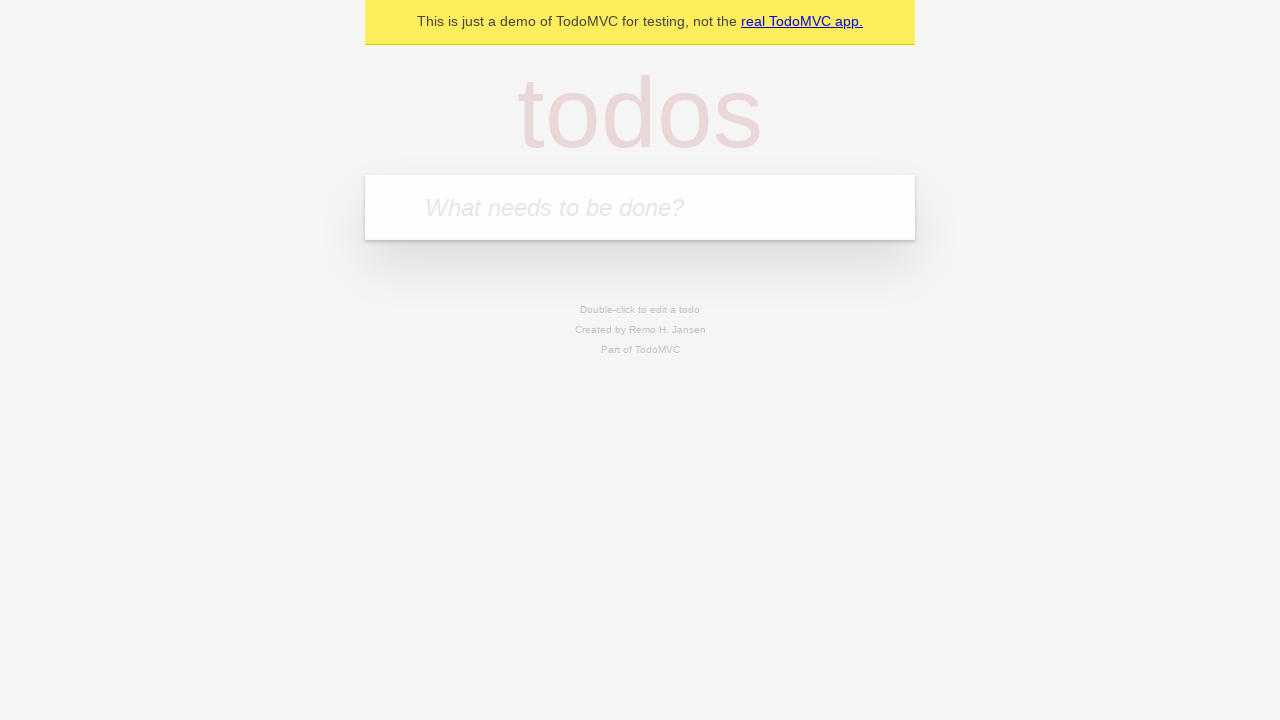

Filled todo input with 'buy some cheese' on internal:attr=[placeholder="What needs to be done?"i]
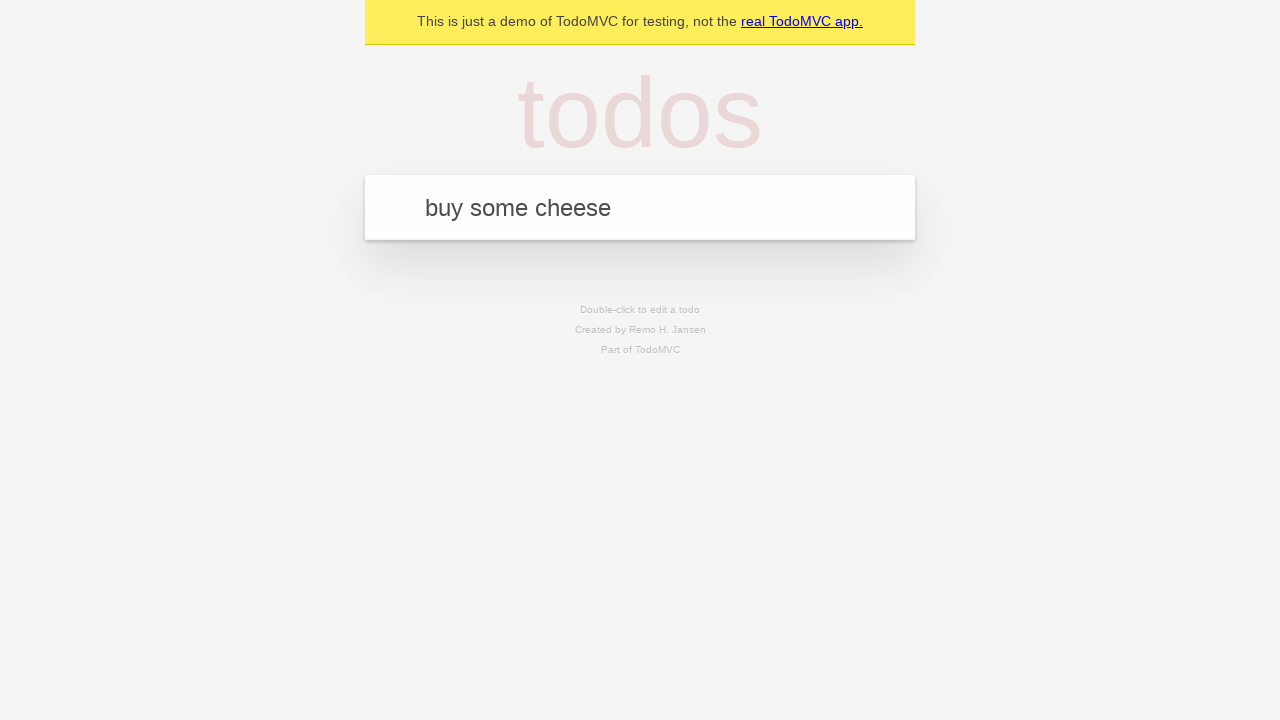

Pressed Enter to create todo item 'buy some cheese' on internal:attr=[placeholder="What needs to be done?"i]
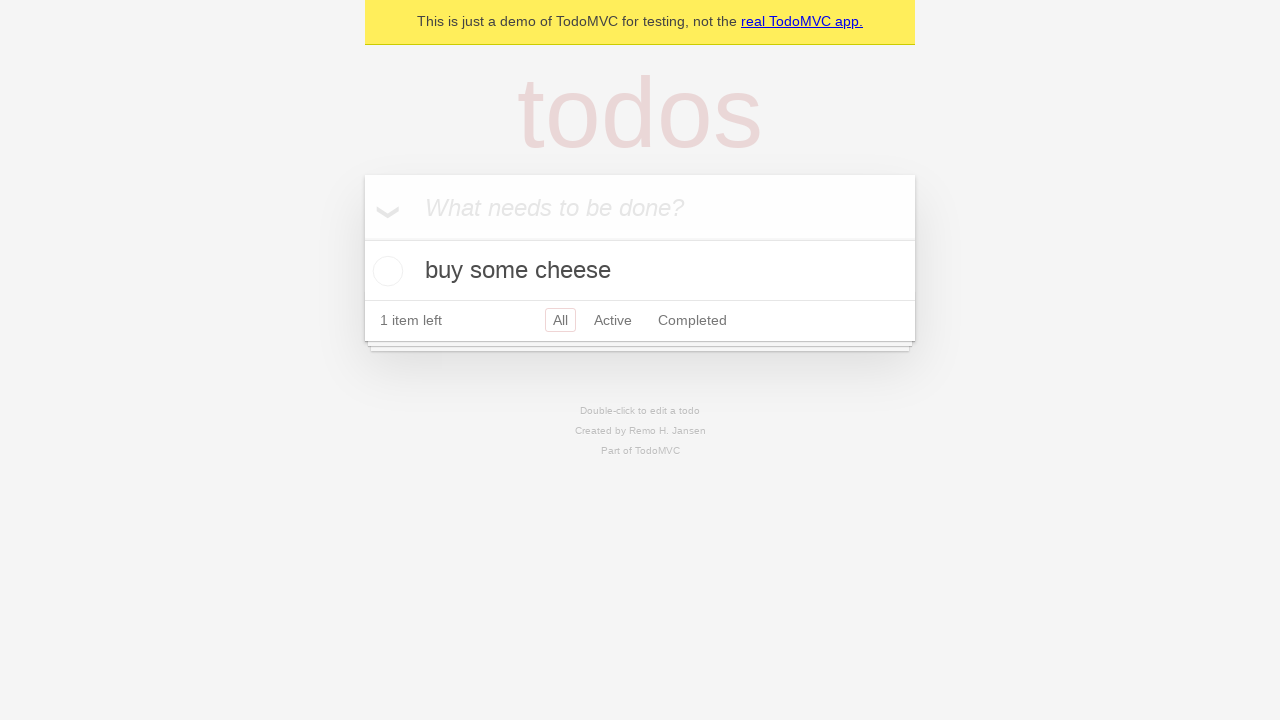

Filled todo input with 'feed the cat' on internal:attr=[placeholder="What needs to be done?"i]
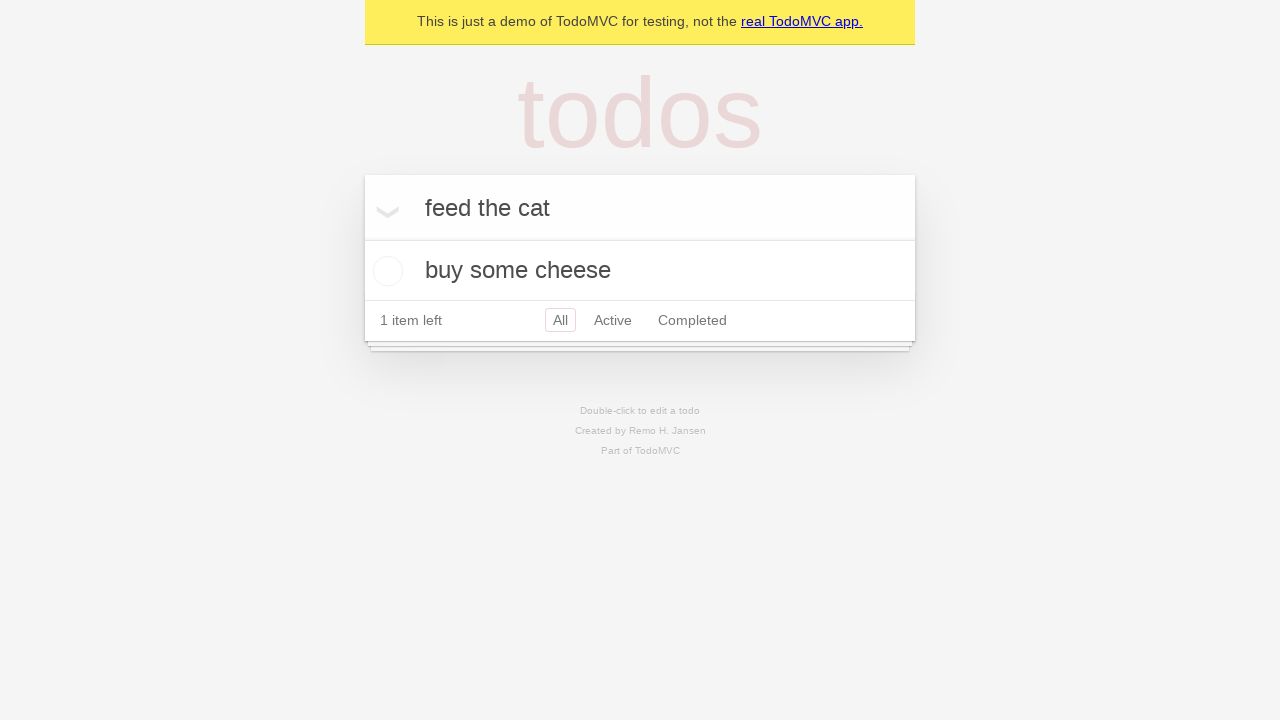

Pressed Enter to create todo item 'feed the cat' on internal:attr=[placeholder="What needs to be done?"i]
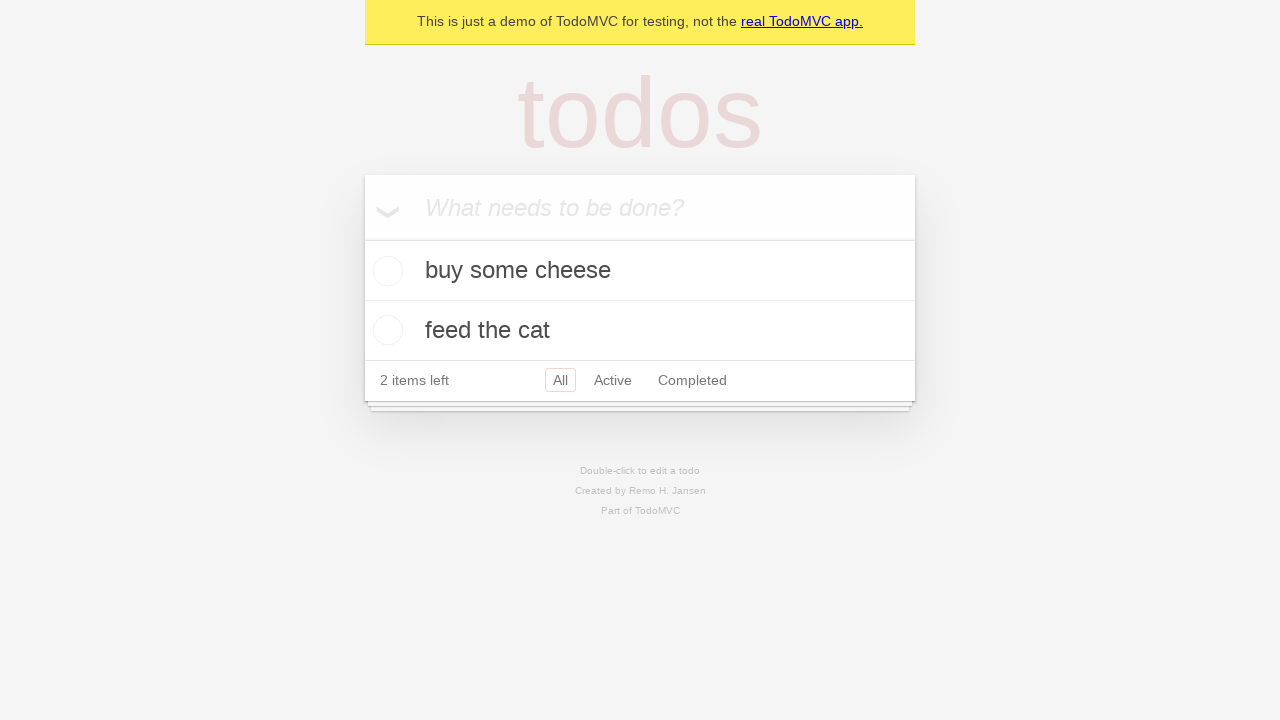

Filled todo input with 'book a doctors appointment' on internal:attr=[placeholder="What needs to be done?"i]
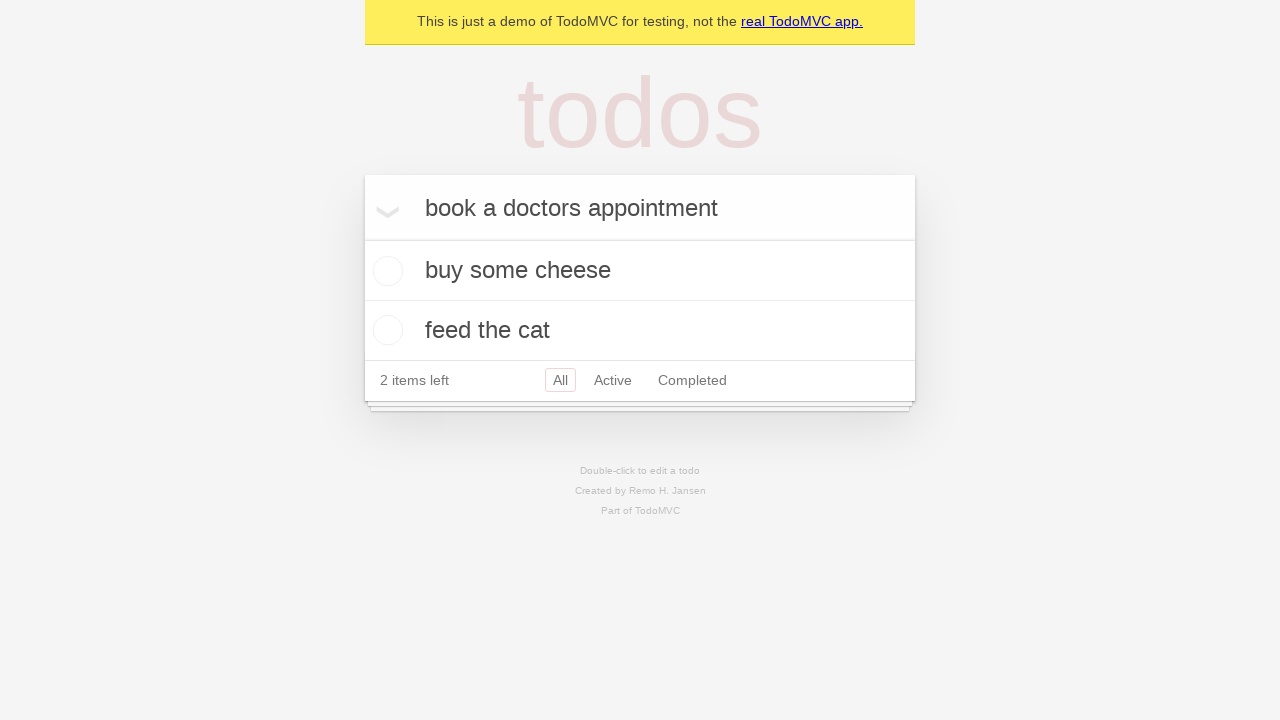

Pressed Enter to create todo item 'book a doctors appointment' on internal:attr=[placeholder="What needs to be done?"i]
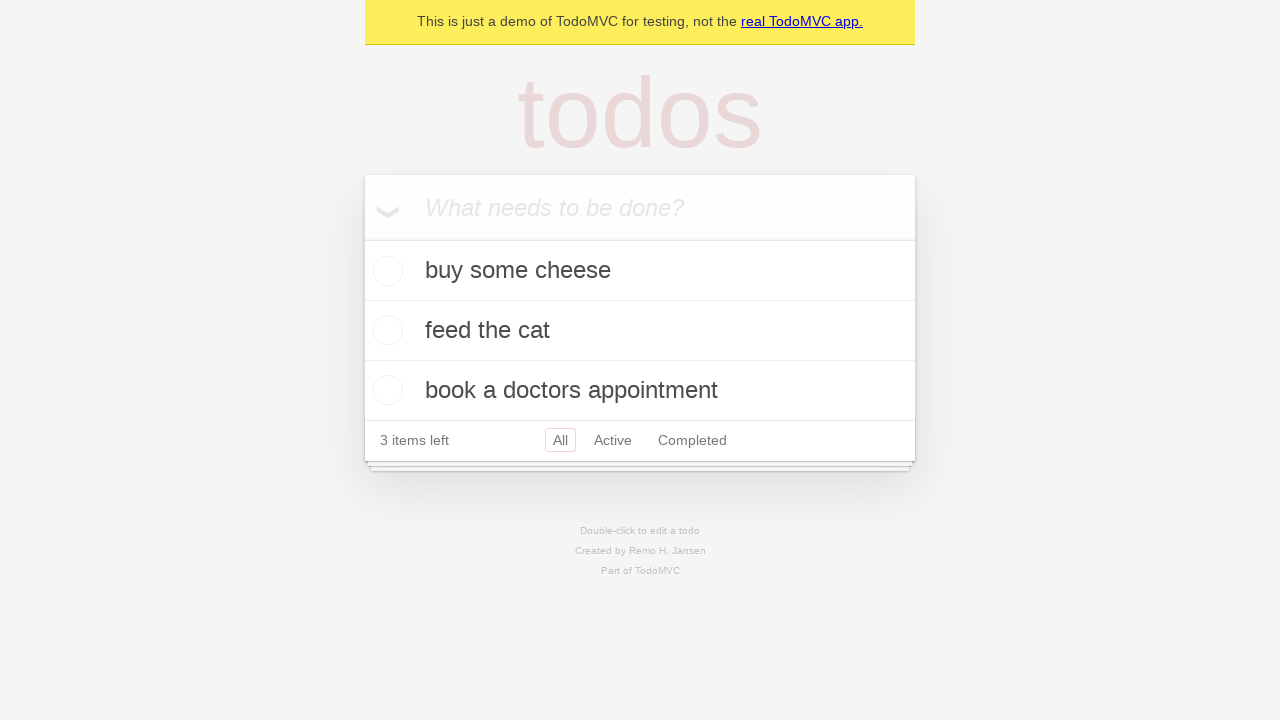

Double-clicked second todo item to enter edit mode at (640, 331) on internal:testid=[data-testid="todo-item"s] >> nth=1
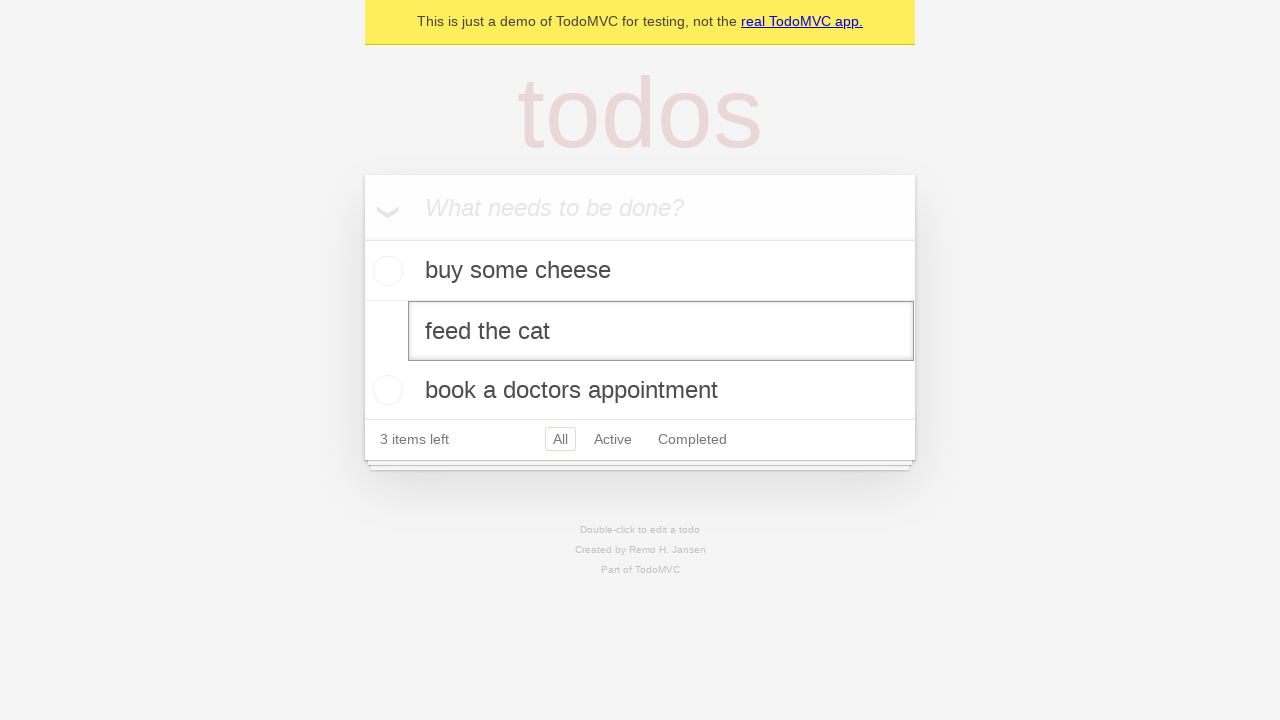

Filled edit textbox with 'buy some sausages' on internal:testid=[data-testid="todo-item"s] >> nth=1 >> internal:role=textbox[nam
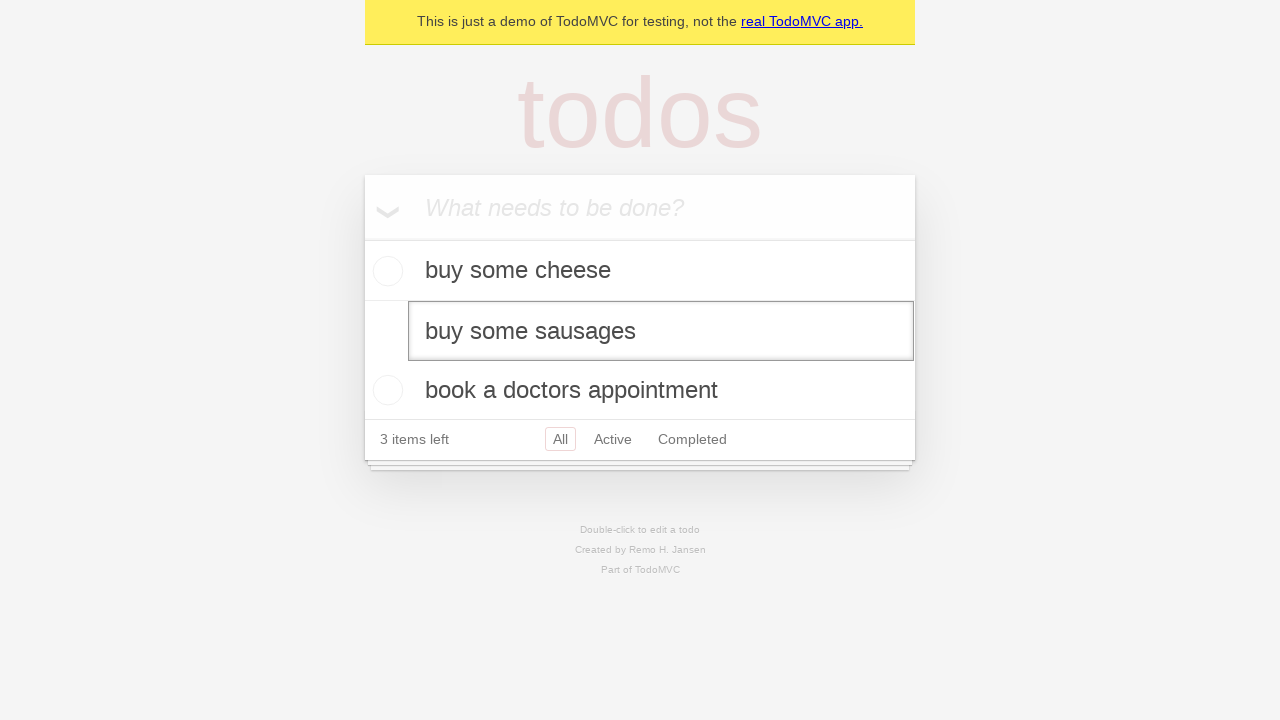

Pressed Enter to save the edited todo item on internal:testid=[data-testid="todo-item"s] >> nth=1 >> internal:role=textbox[nam
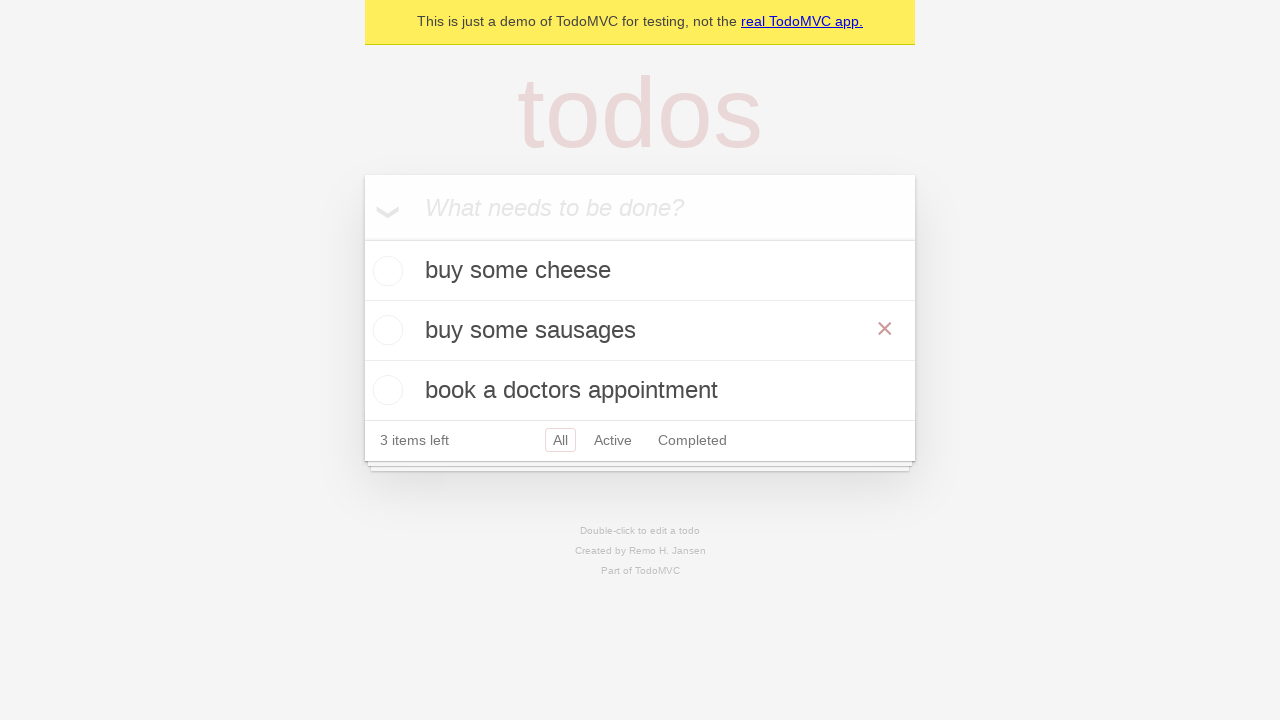

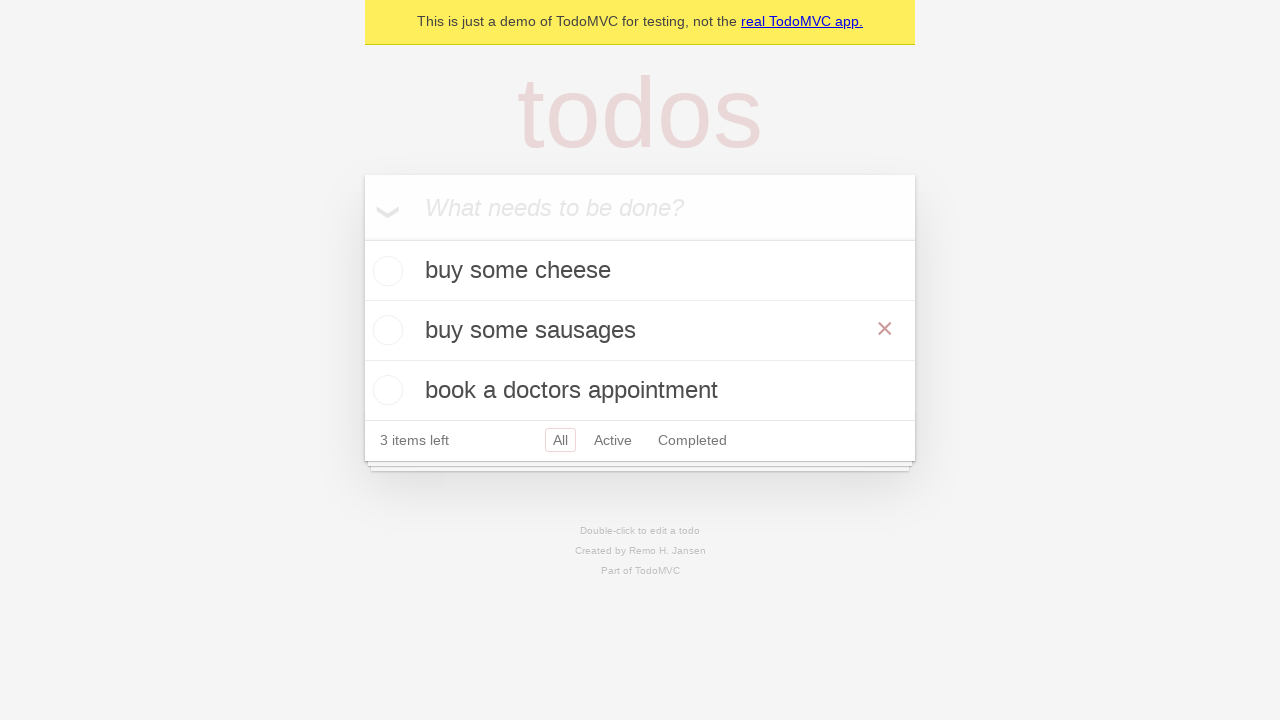